Tests dynamic loading functionality by navigating through links and waiting for dynamically rendered content to appear after clicking Start button

Starting URL: https://the-internet.herokuapp.com/

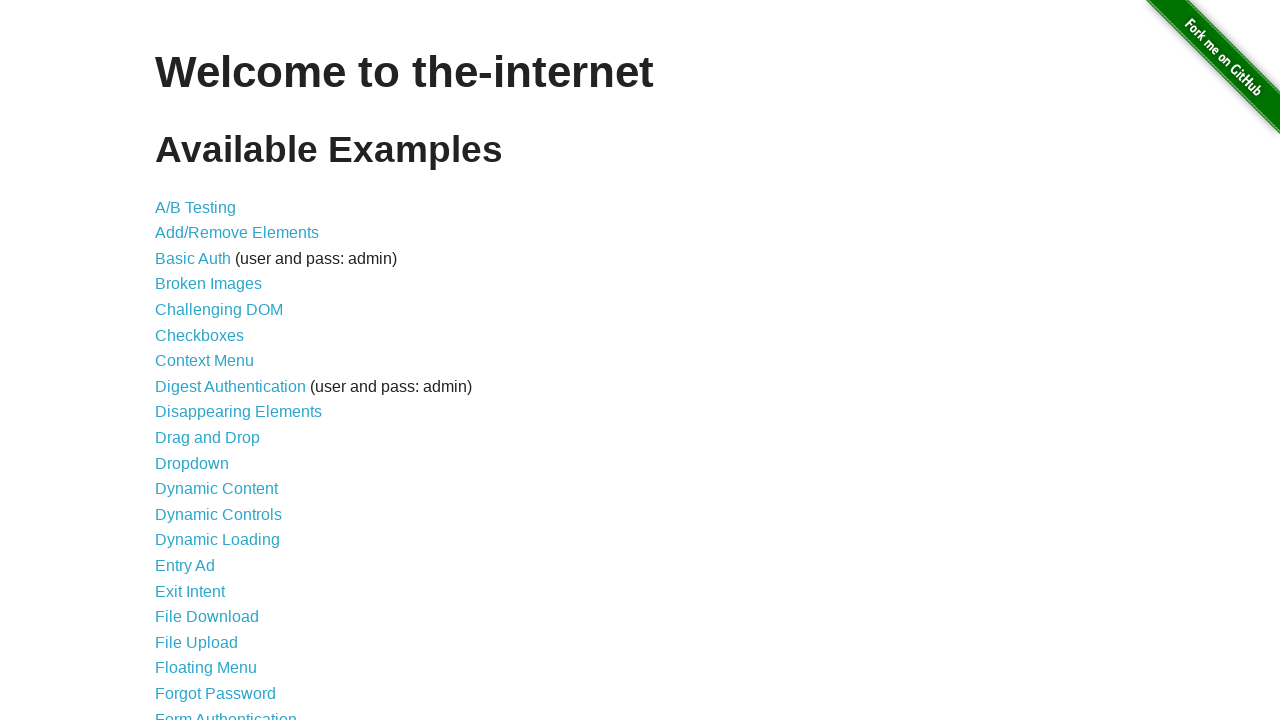

Clicked on Dynamic Loading link at (218, 540) on text=Dynamic Loading
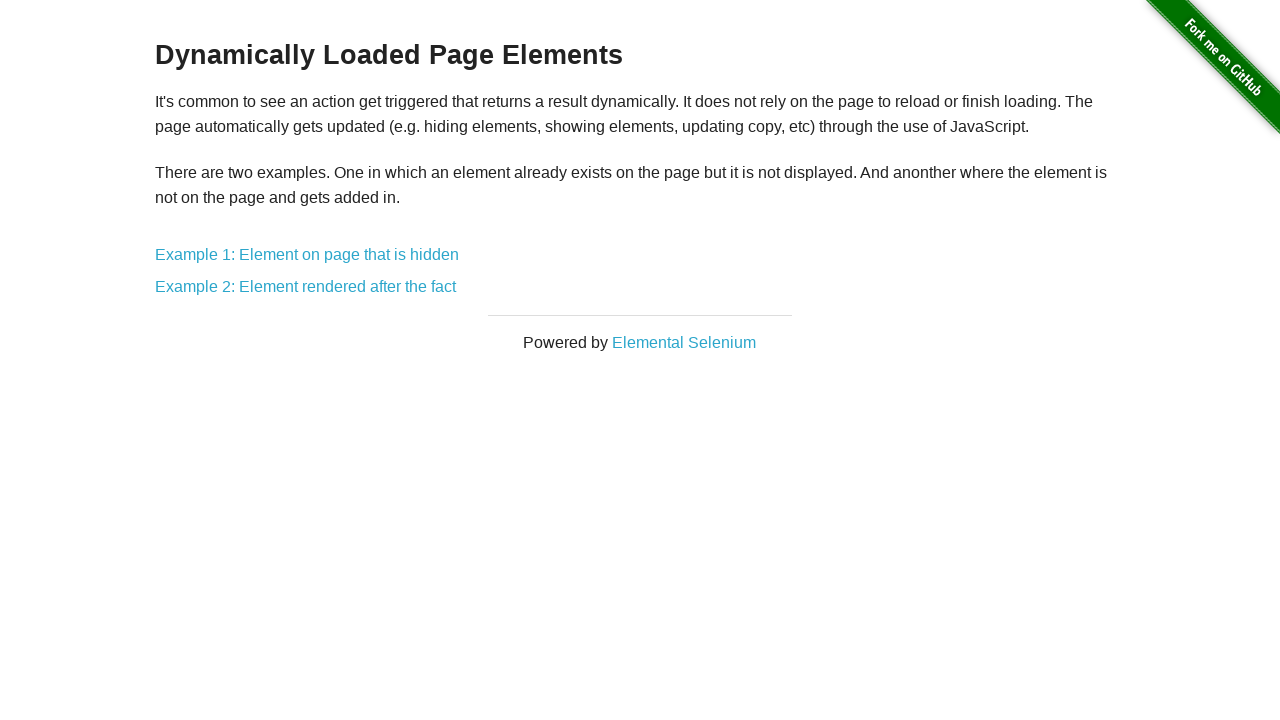

Clicked on Example 2: Element rendered after the fact link at (306, 287) on text=Example 2: Element rendered after the fact
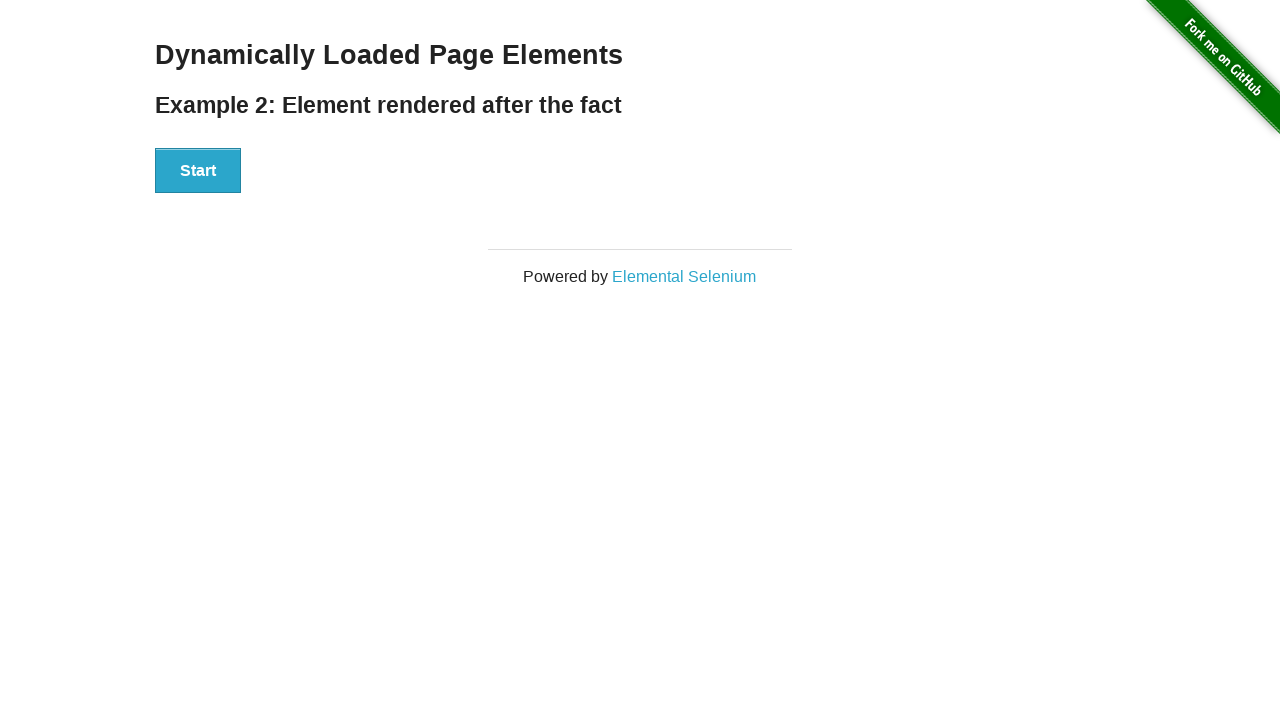

Clicked Start button to trigger dynamic loading at (198, 171) on text=Start
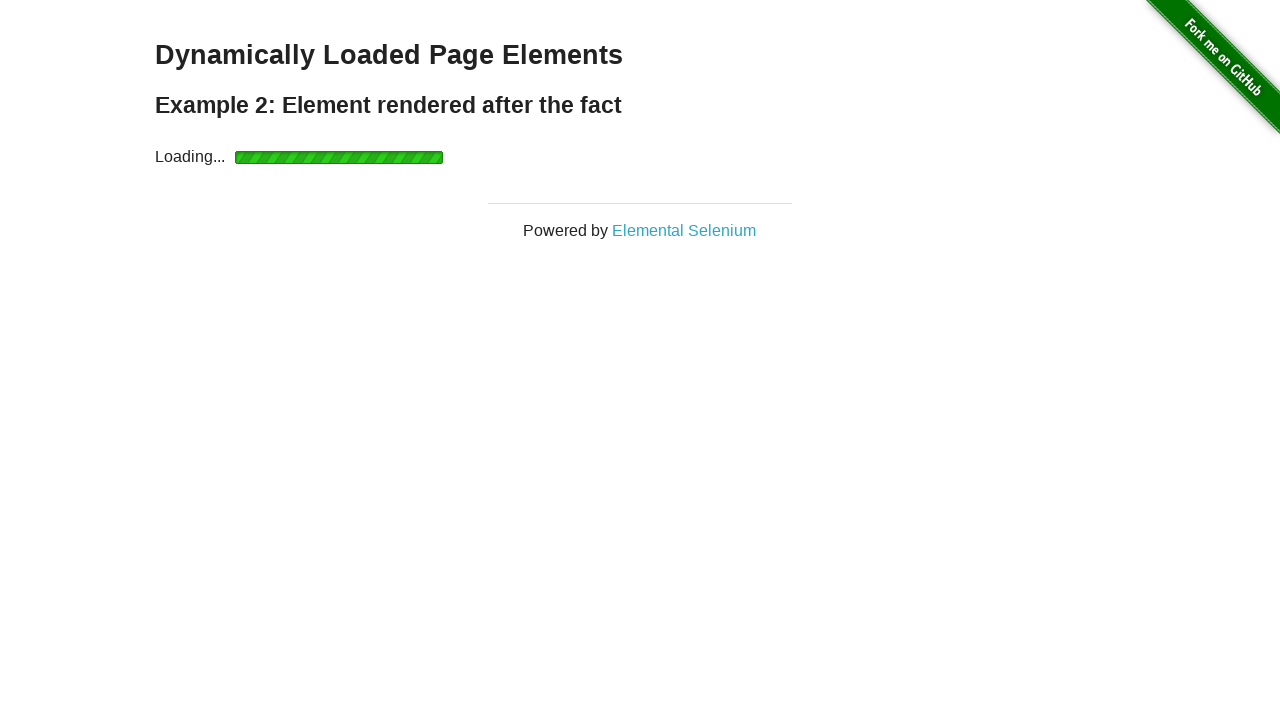

Dynamically loaded 'Hello World!' content appeared
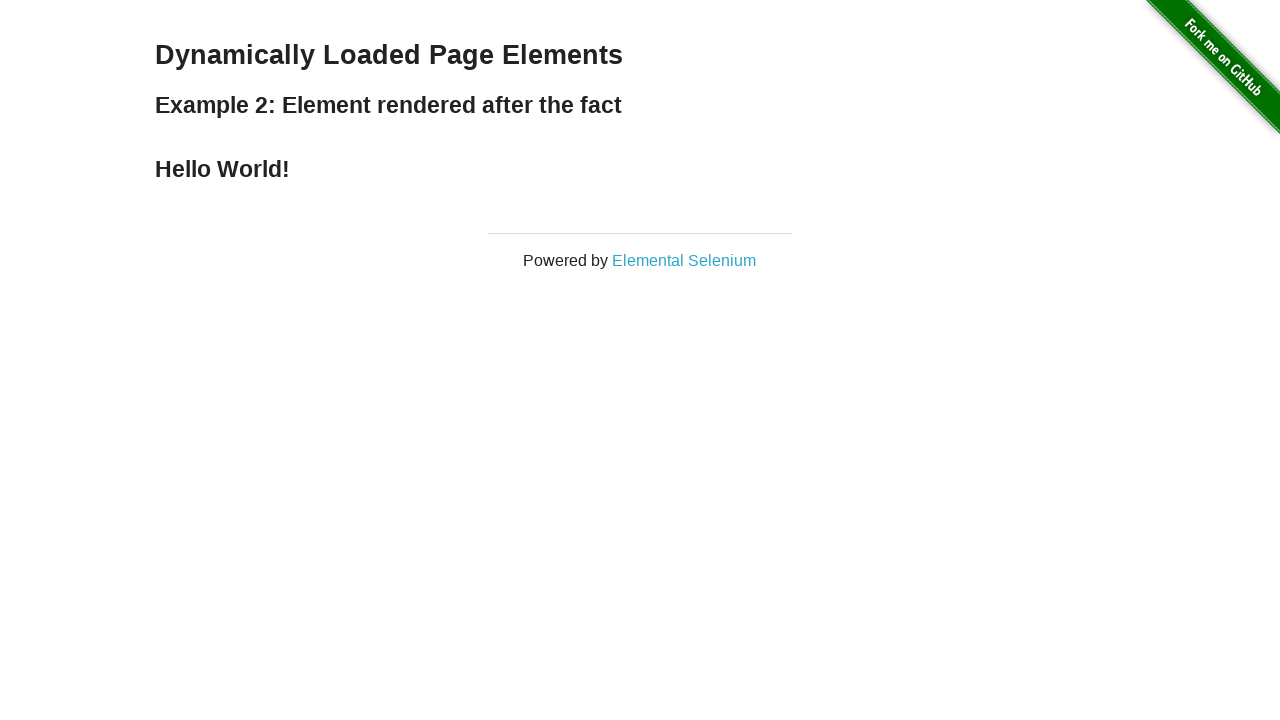

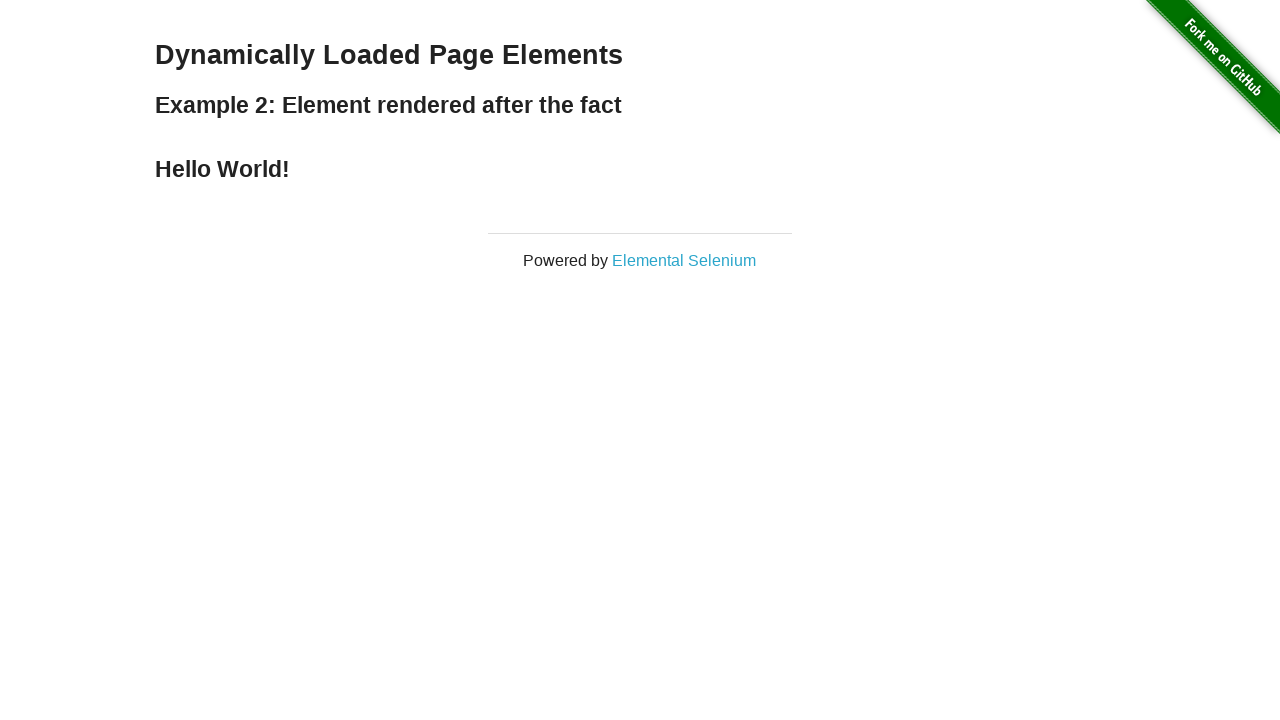